Tests dynamic controls by clicking the Remove button, verifying "It's gone!" message appears, then clicking Add button and verifying "It's back!" message appears using implicit wait.

Starting URL: https://the-internet.herokuapp.com/dynamic_controls

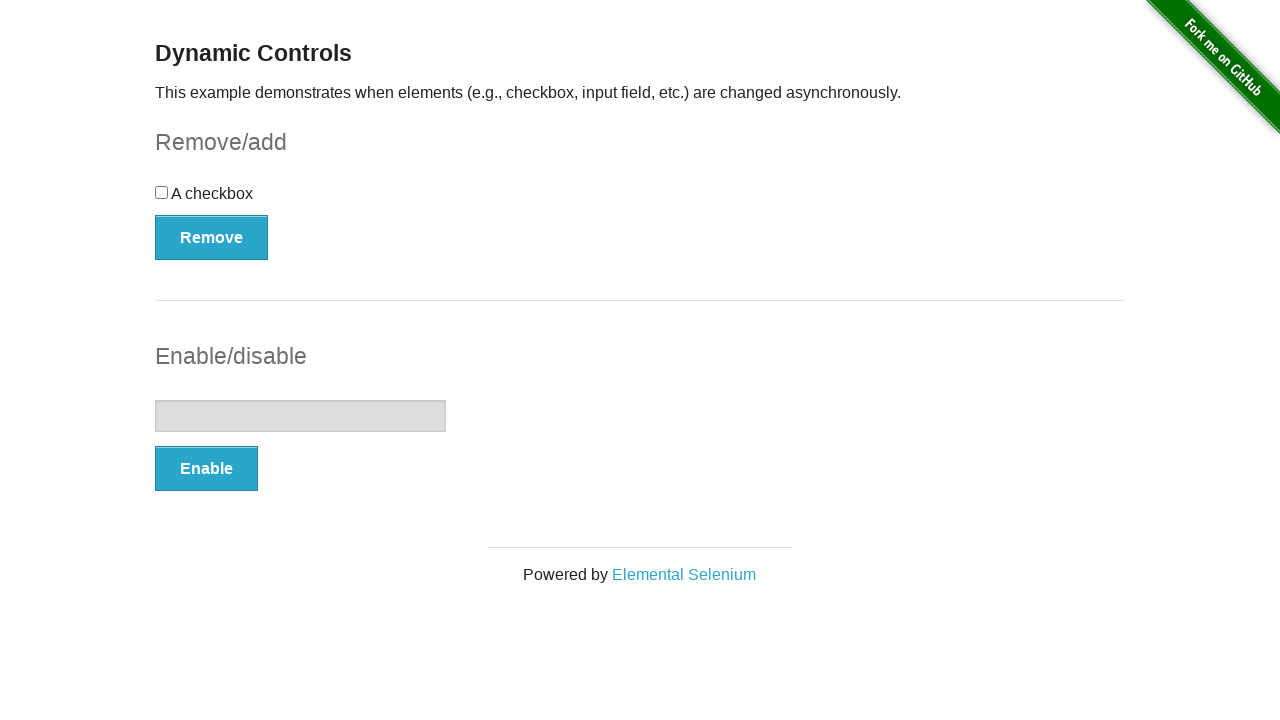

Navigated to dynamic controls test page
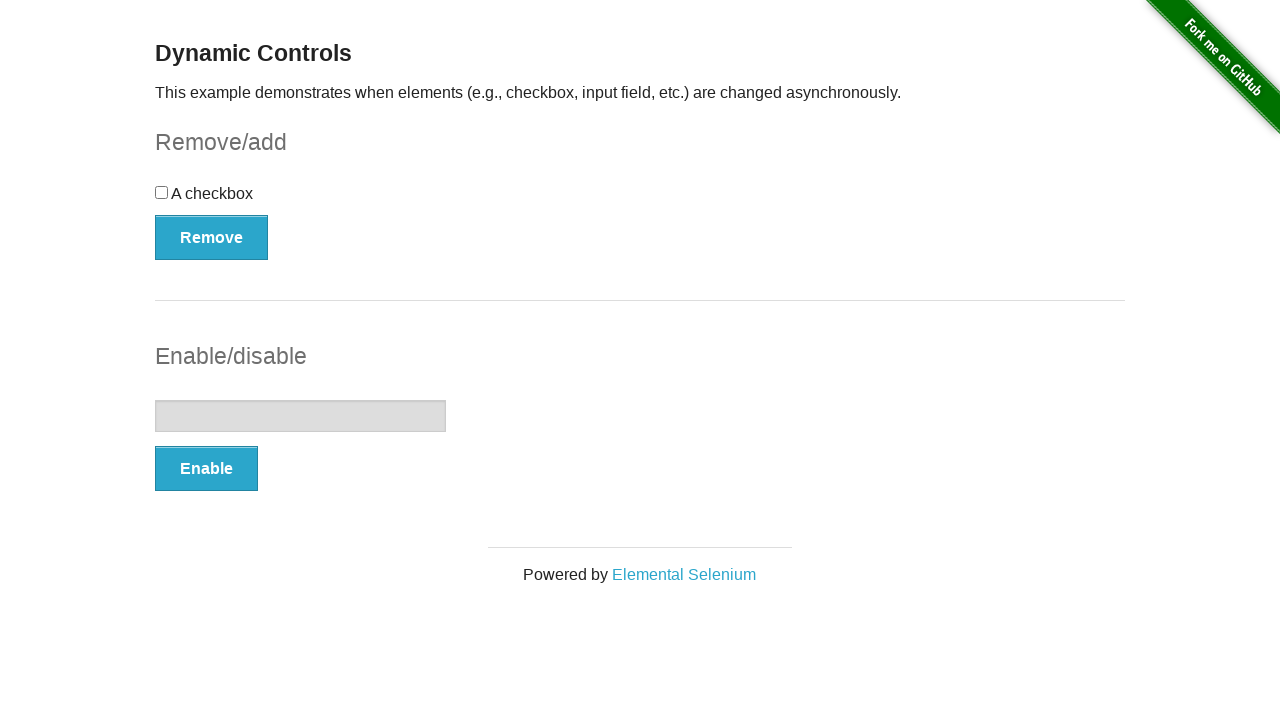

Clicked the Remove button at (212, 237) on xpath=//*[.='Remove']
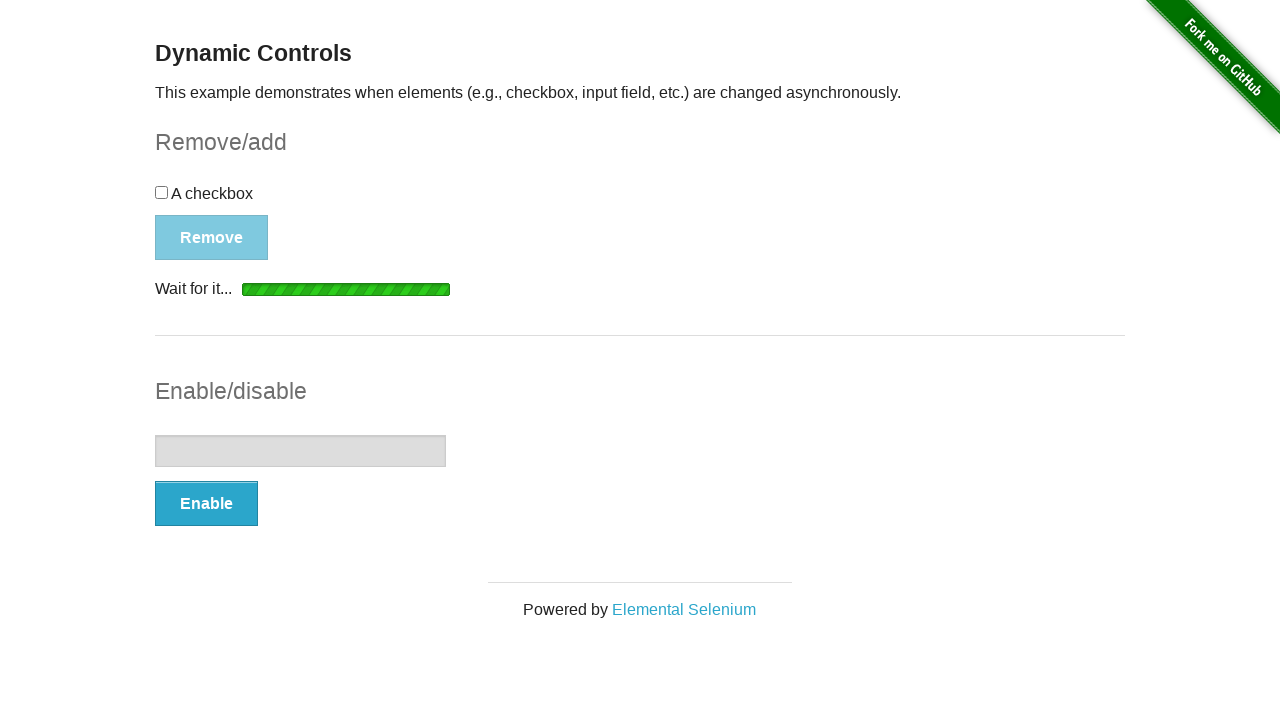

Waited for and confirmed 'It's gone!' message is visible
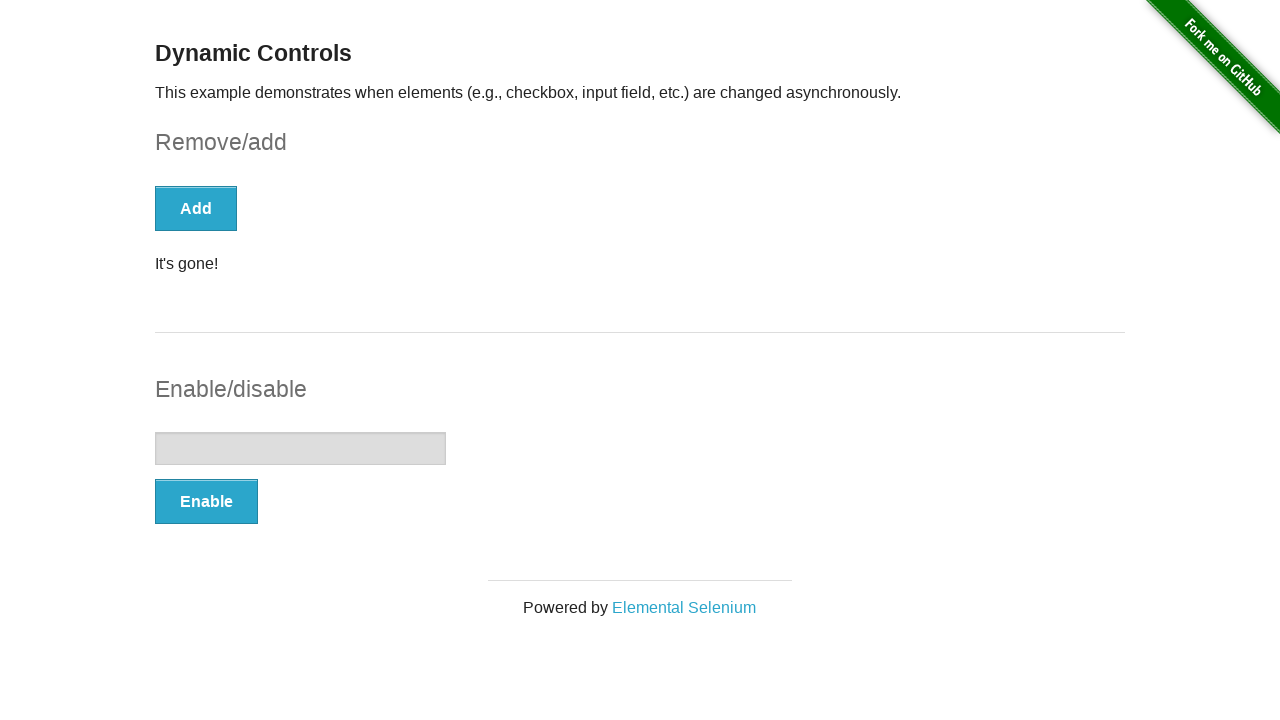

Asserted that 'It's gone!' element is visible
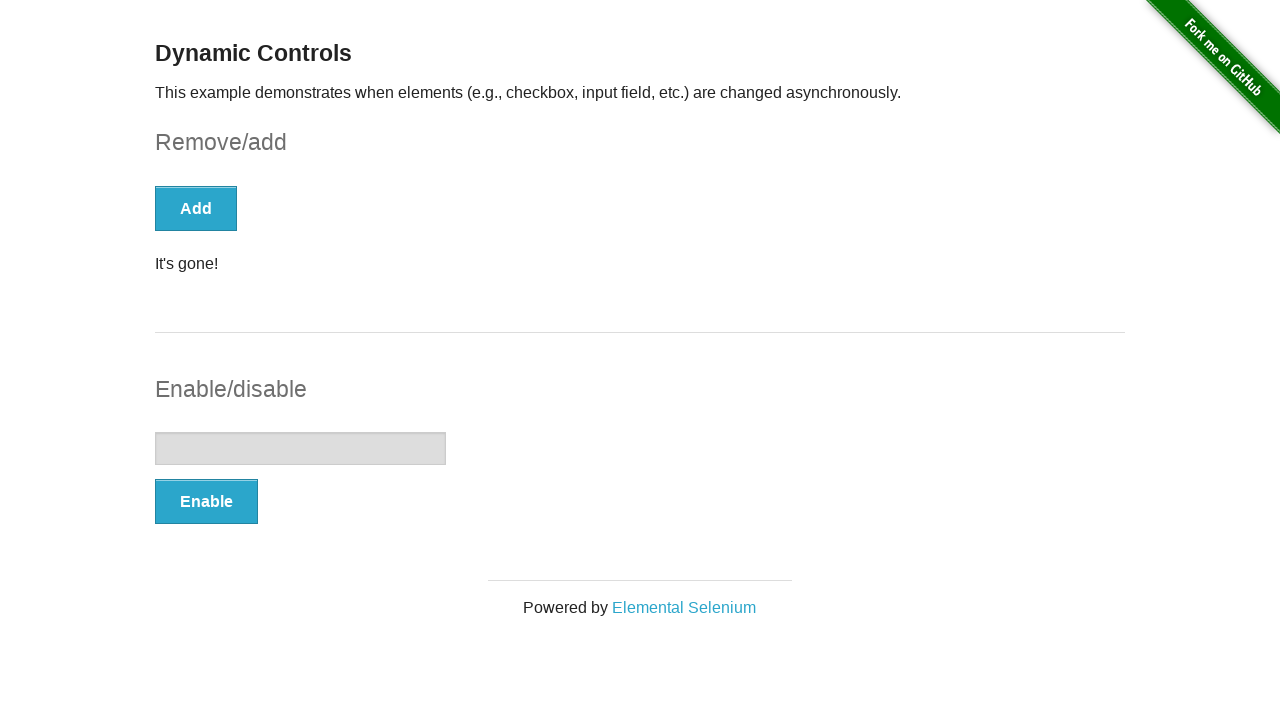

Clicked the Add button at (196, 208) on xpath=//*[.='Add']
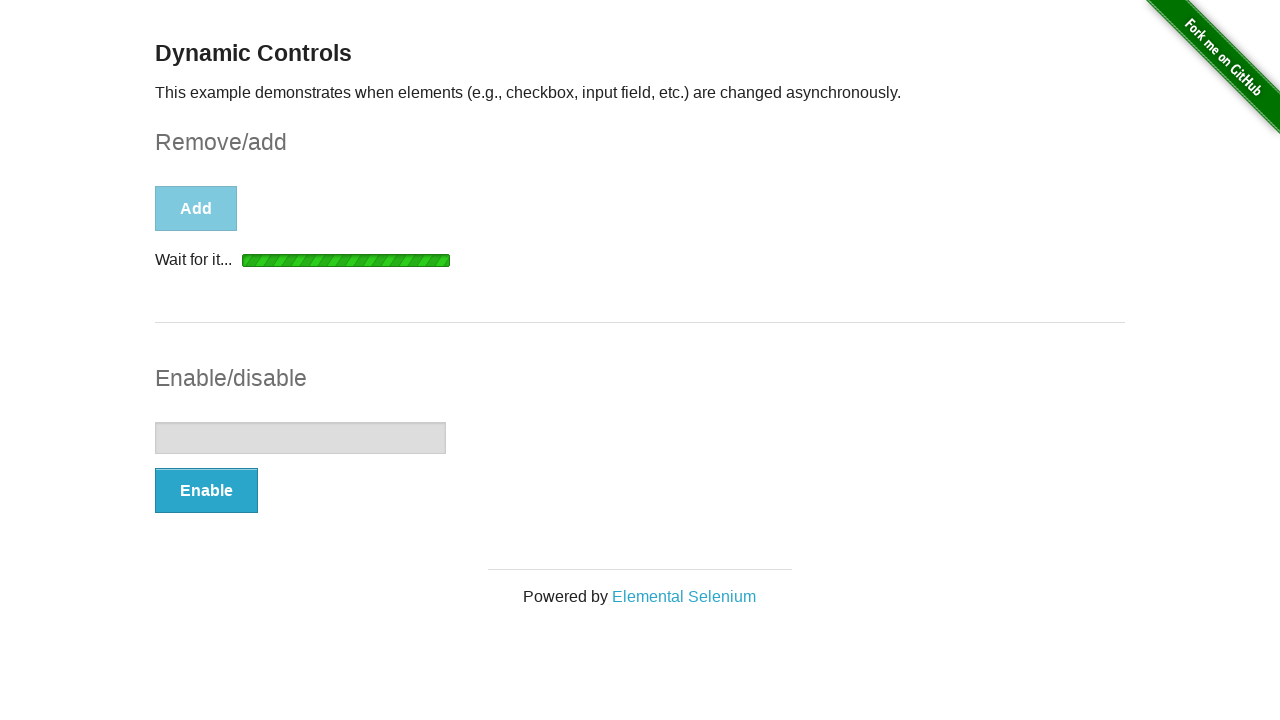

Waited for and confirmed 'It's back!' message is visible
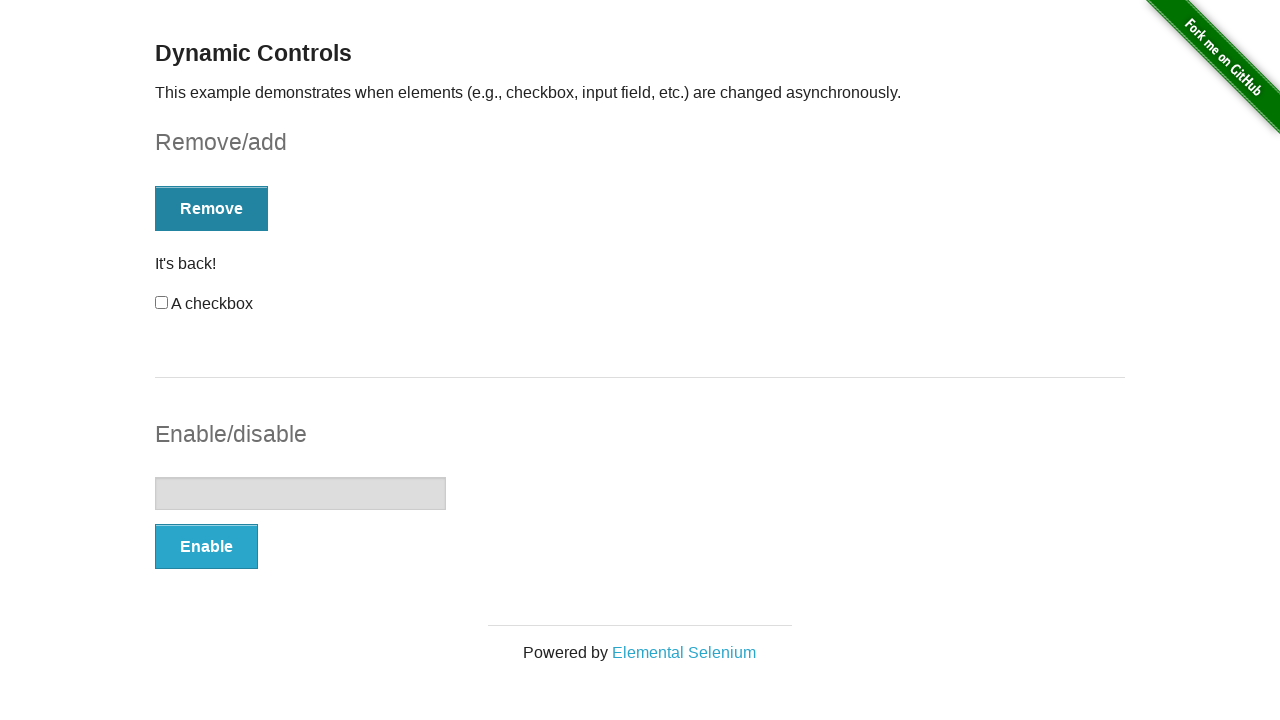

Asserted that 'It's back!' element is visible
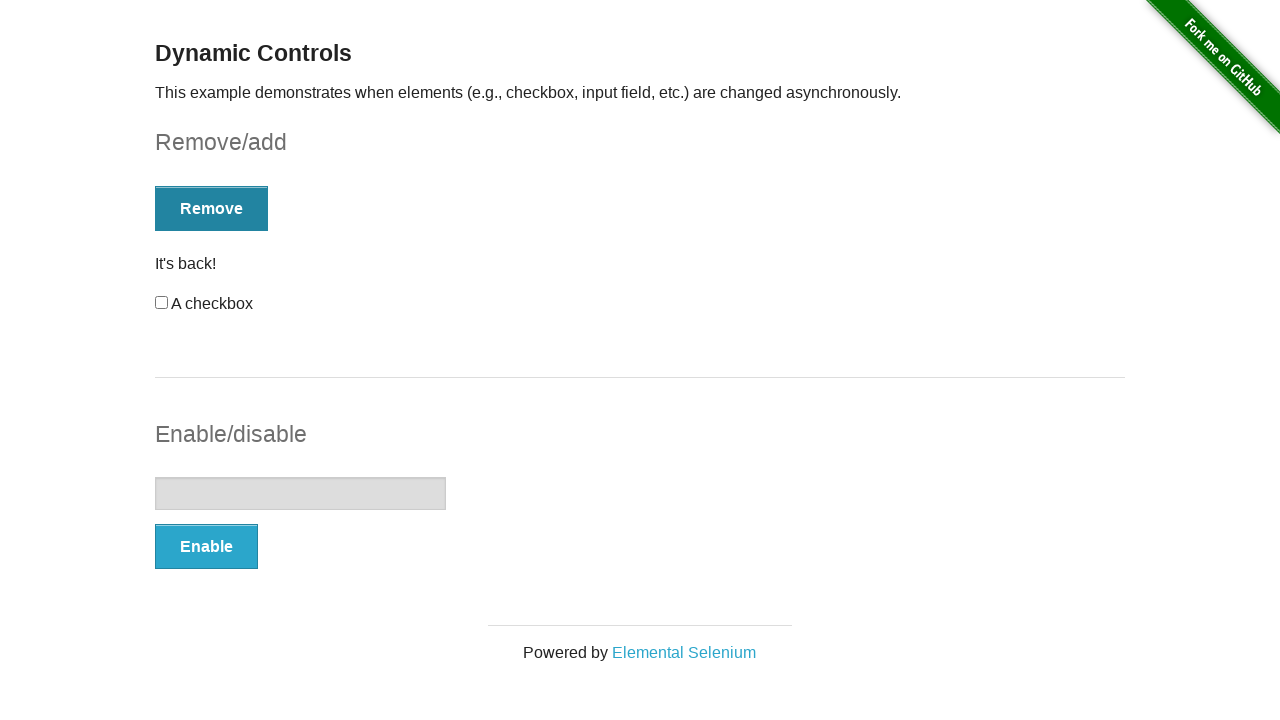

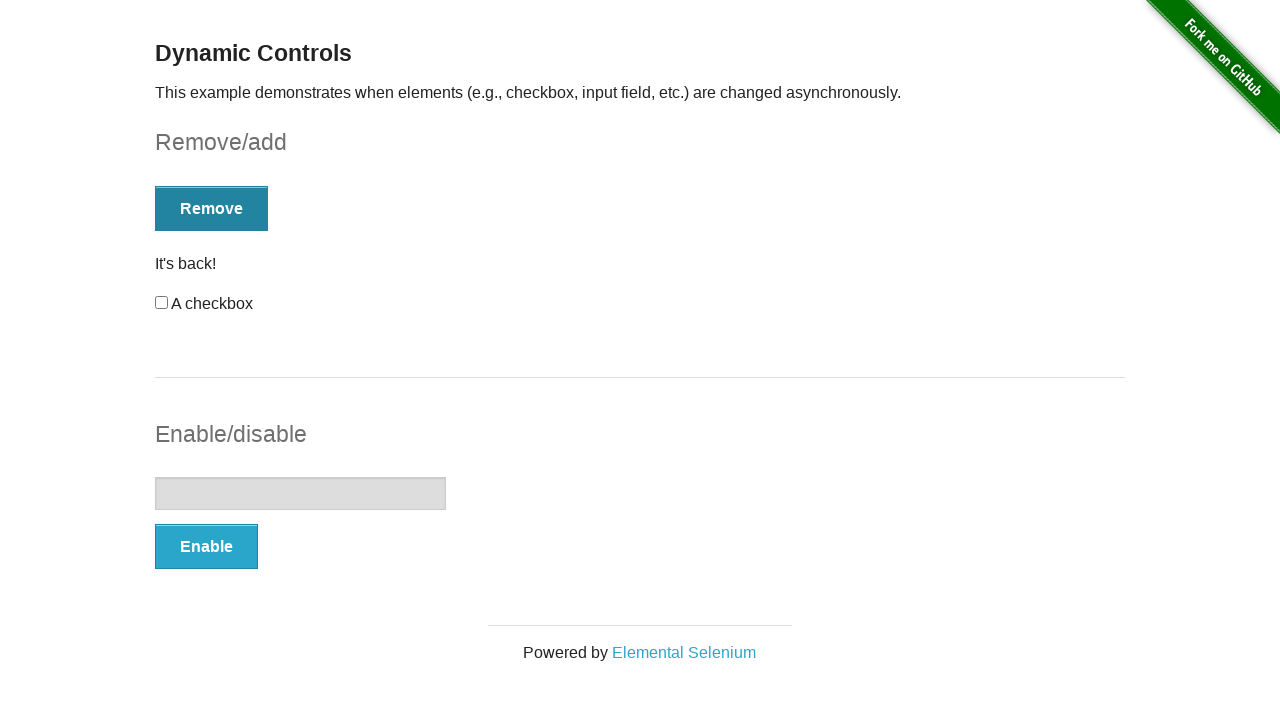